Tests form validation on a subscription page by completing education level selection, filling all required registration fields except email, then verifying that a "Campo obrigatório" (required field) error message appears when trying to advance.

Starting URL: https://developer.grupoa.education/subscription/

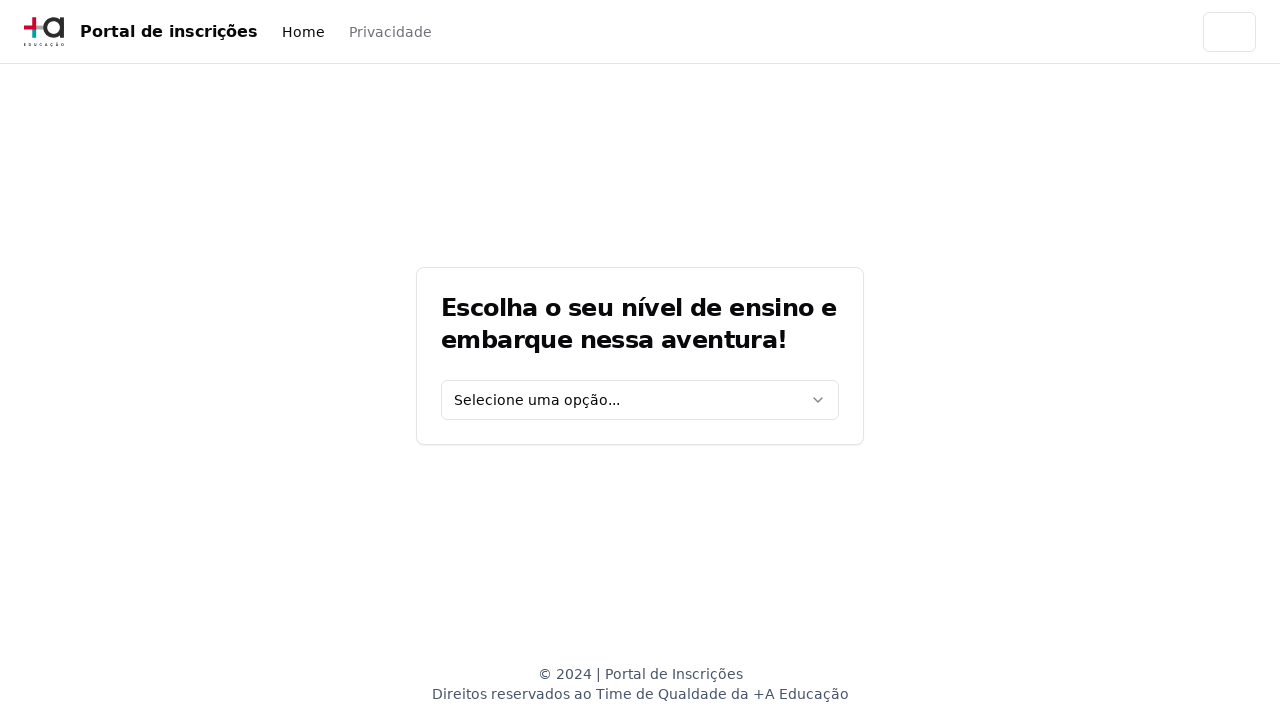

Clicked education level select dropdown at (640, 400) on [data-testid='education-level-select']
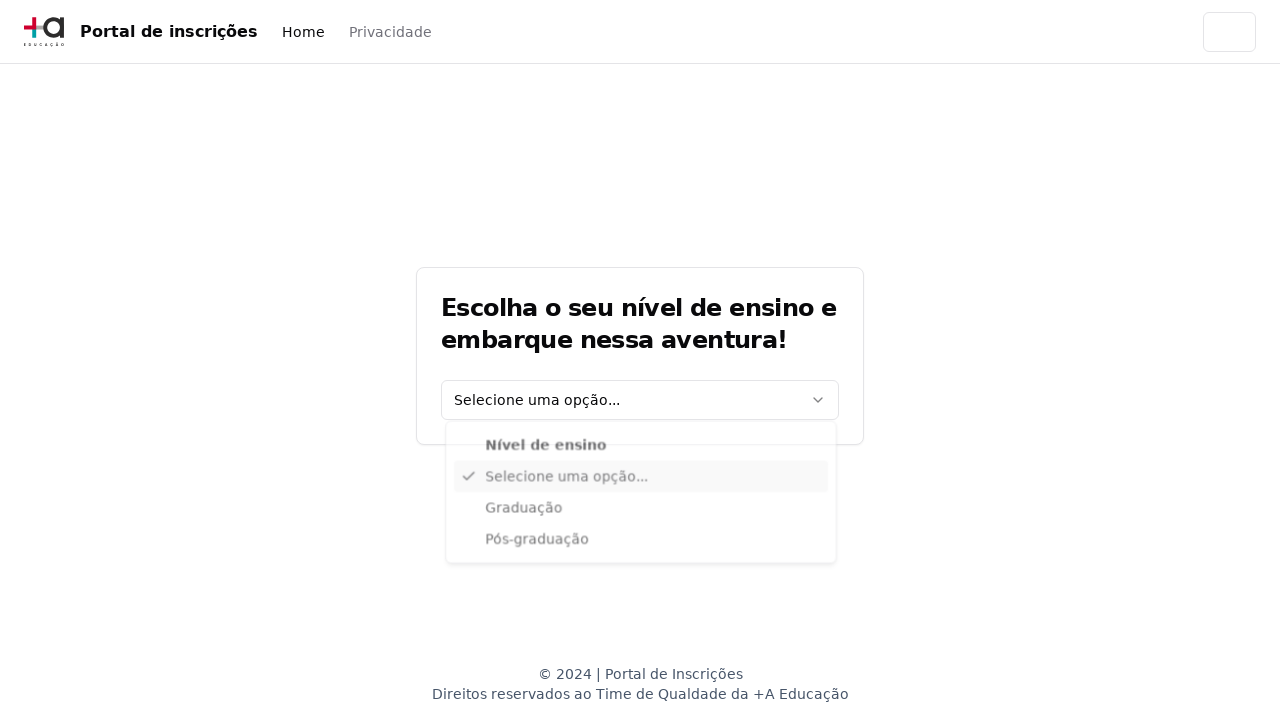

Selected 'Graduação' from education level dropdown at (641, 513) on xpath=//div[@data-radix-vue-collection-item][contains(., 'Graduação')]
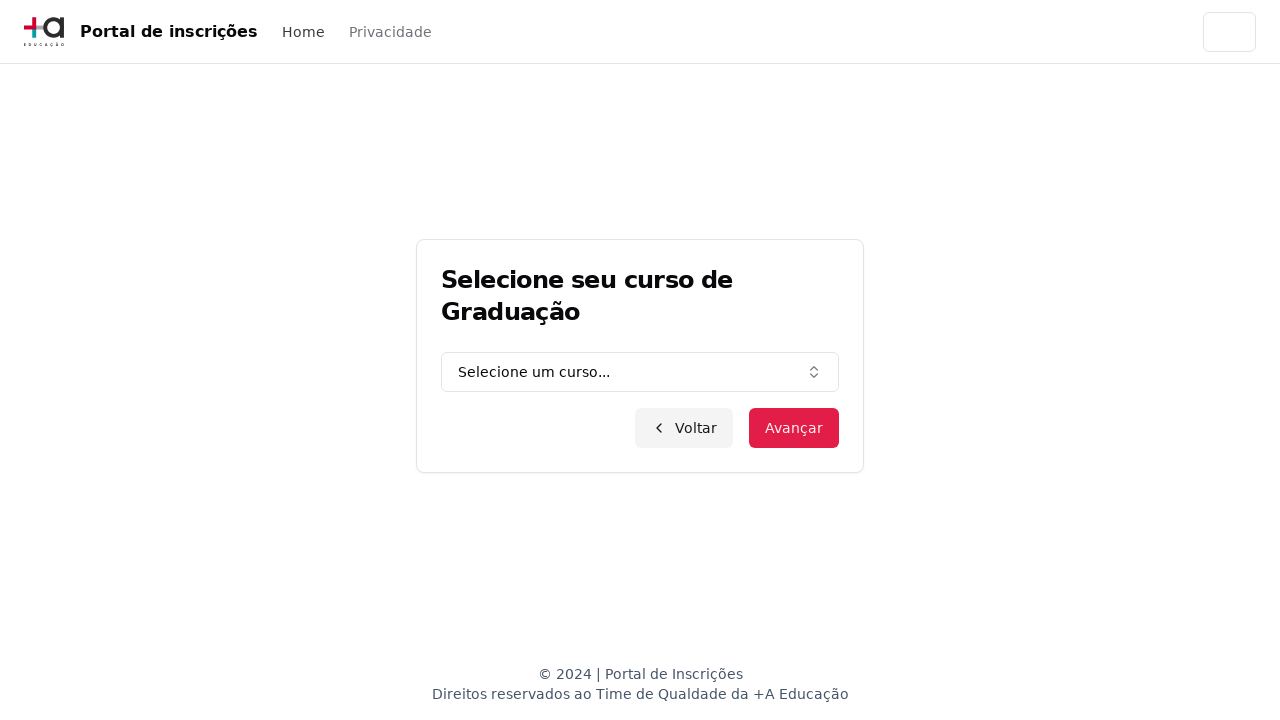

Clicked graduation course combo box at (640, 372) on [data-testid='graduation-combo']
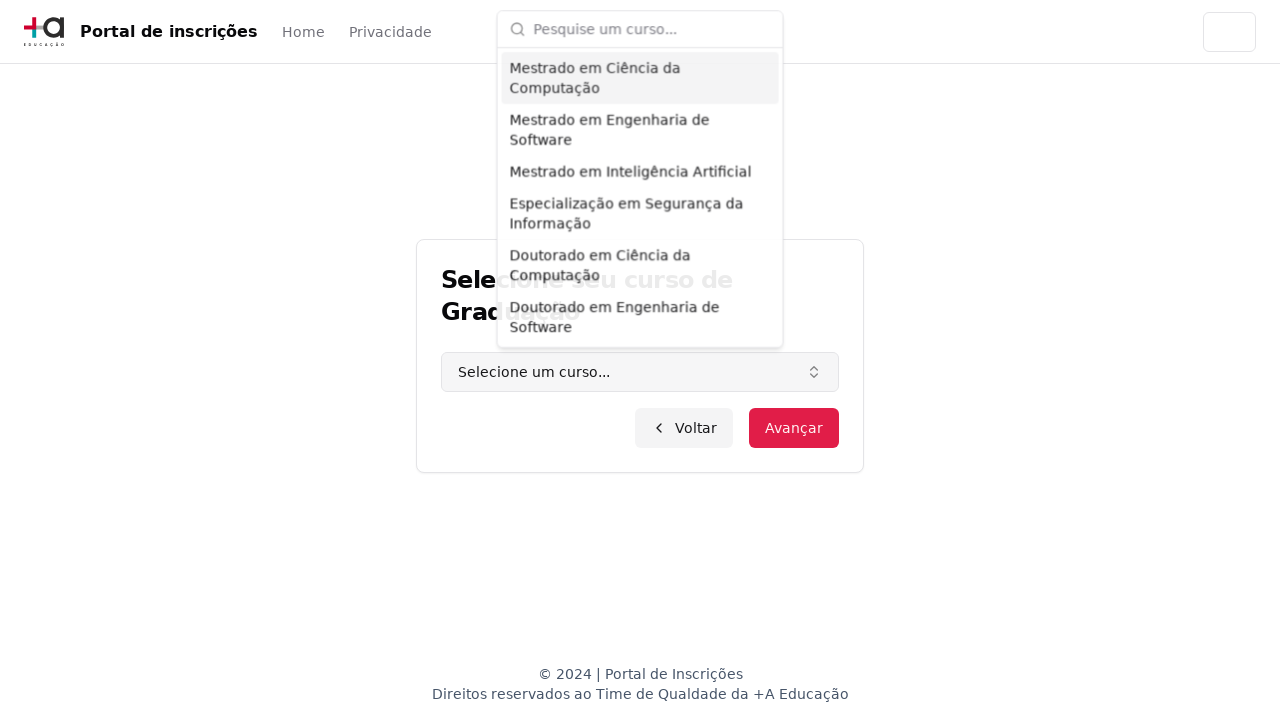

Clicked course input field at (652, 28) on input.h-9
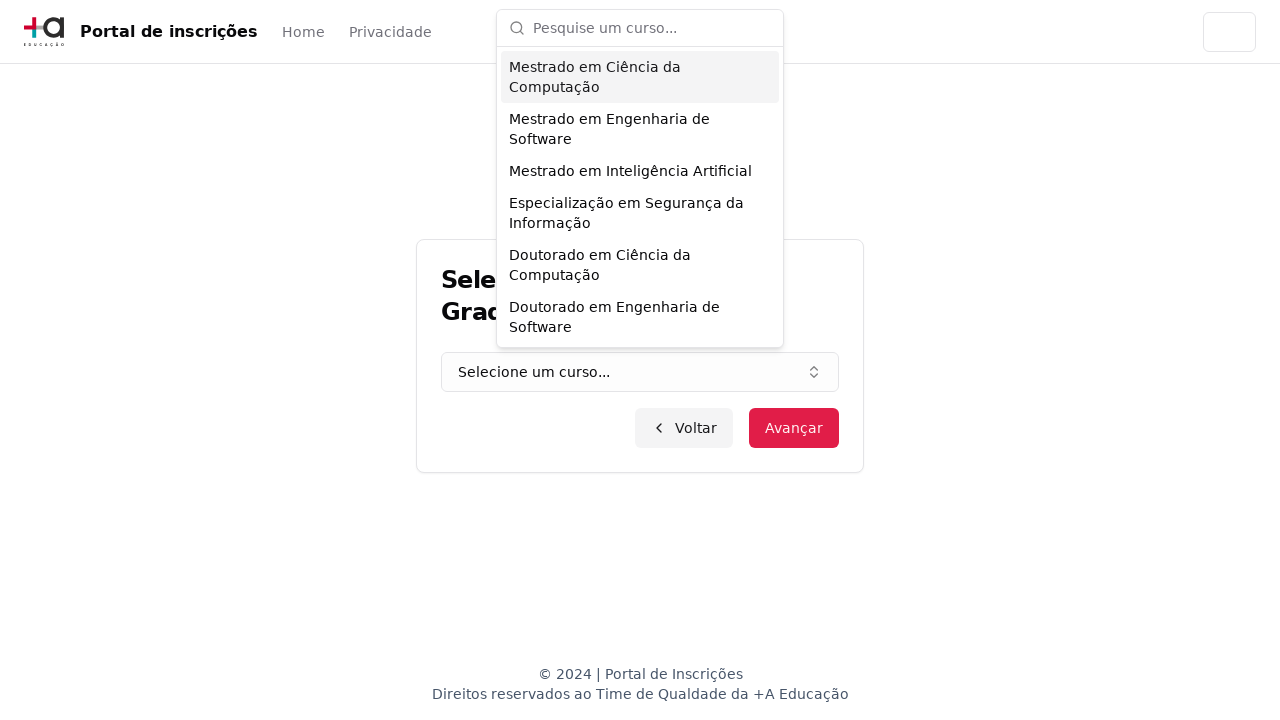

Filled course field with 'Engenharia de Software' on input.h-9
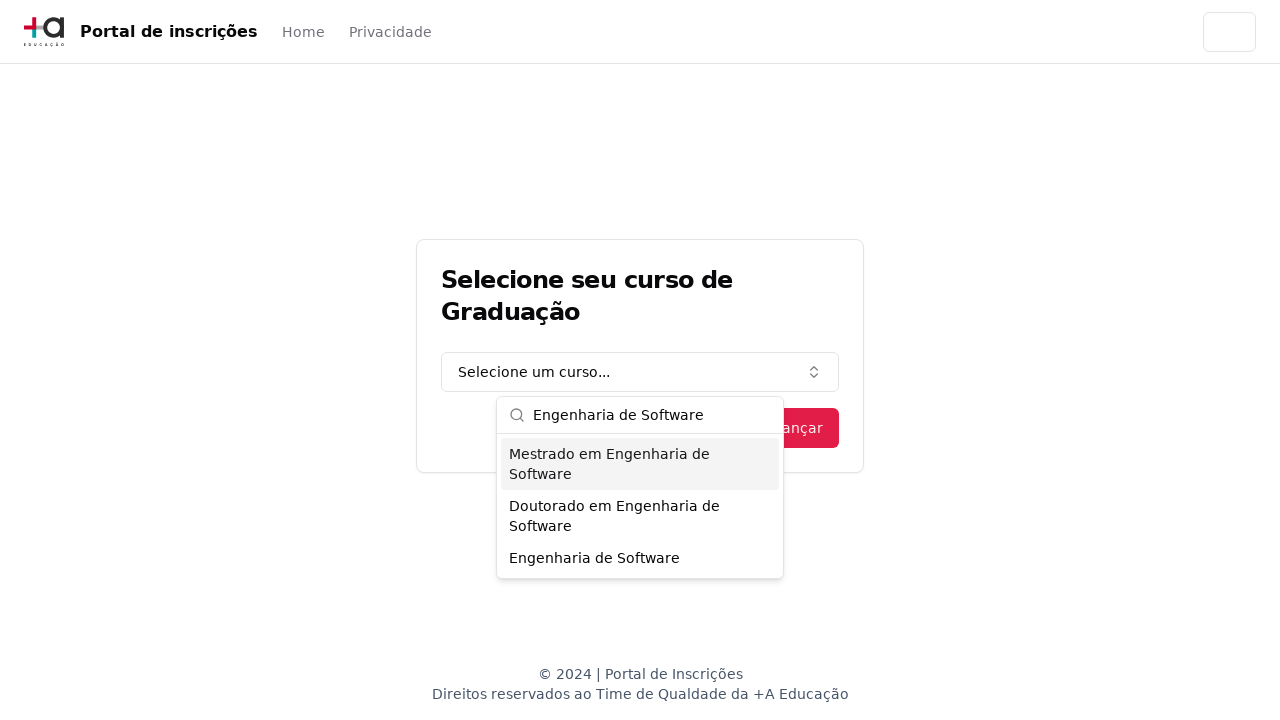

Pressed Enter to confirm course selection on input.h-9
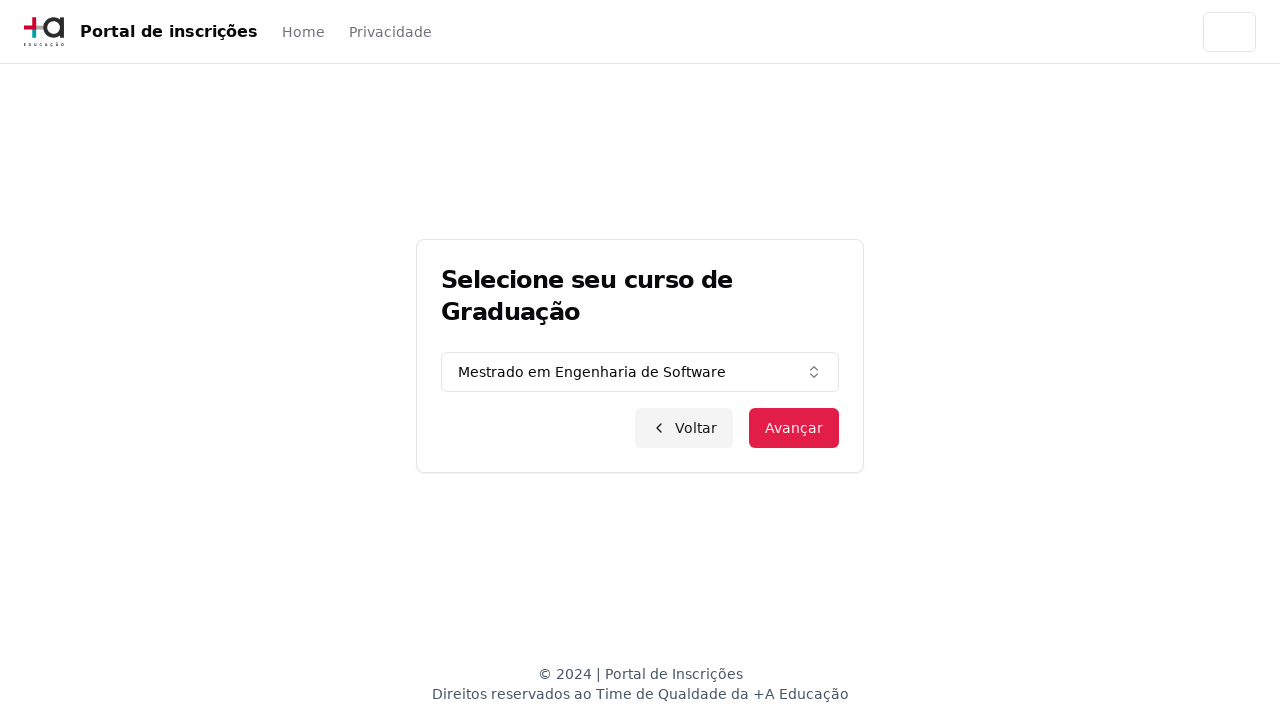

Clicked advance button to proceed to registration form at (794, 428) on button.inline-flex.items-center.justify-center.bg-primary
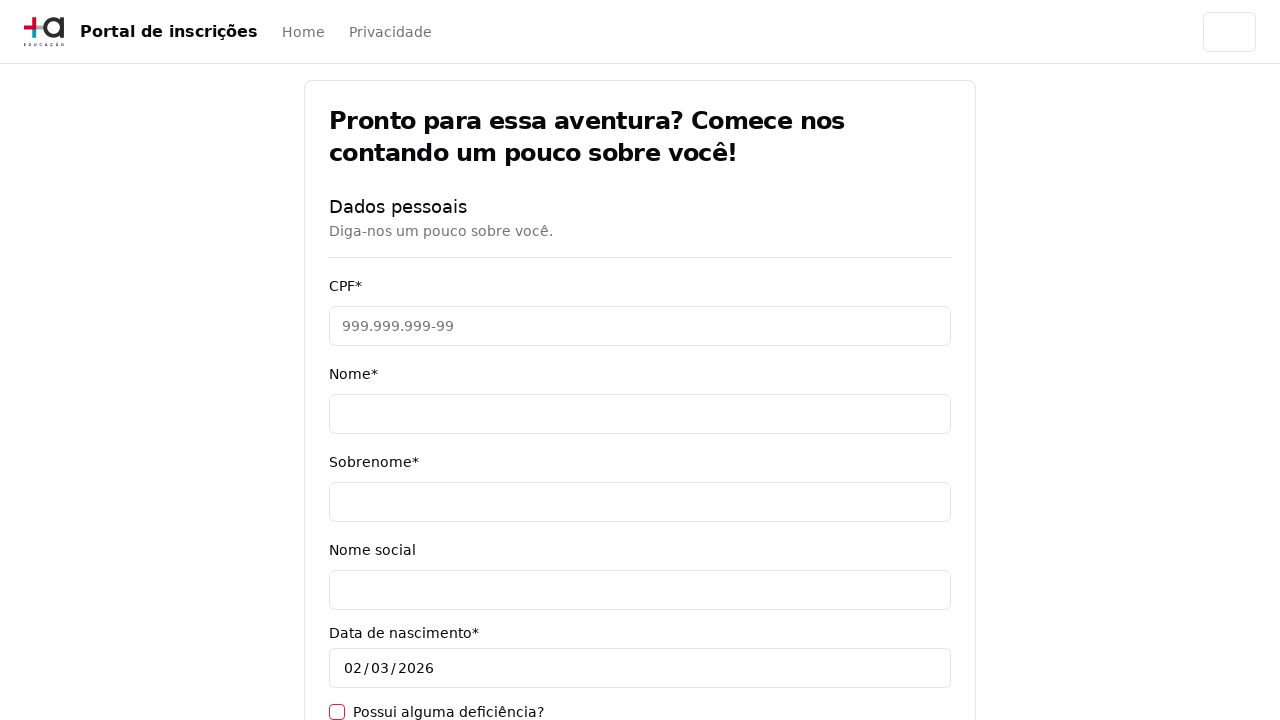

Registration form loaded and CPF input field is visible
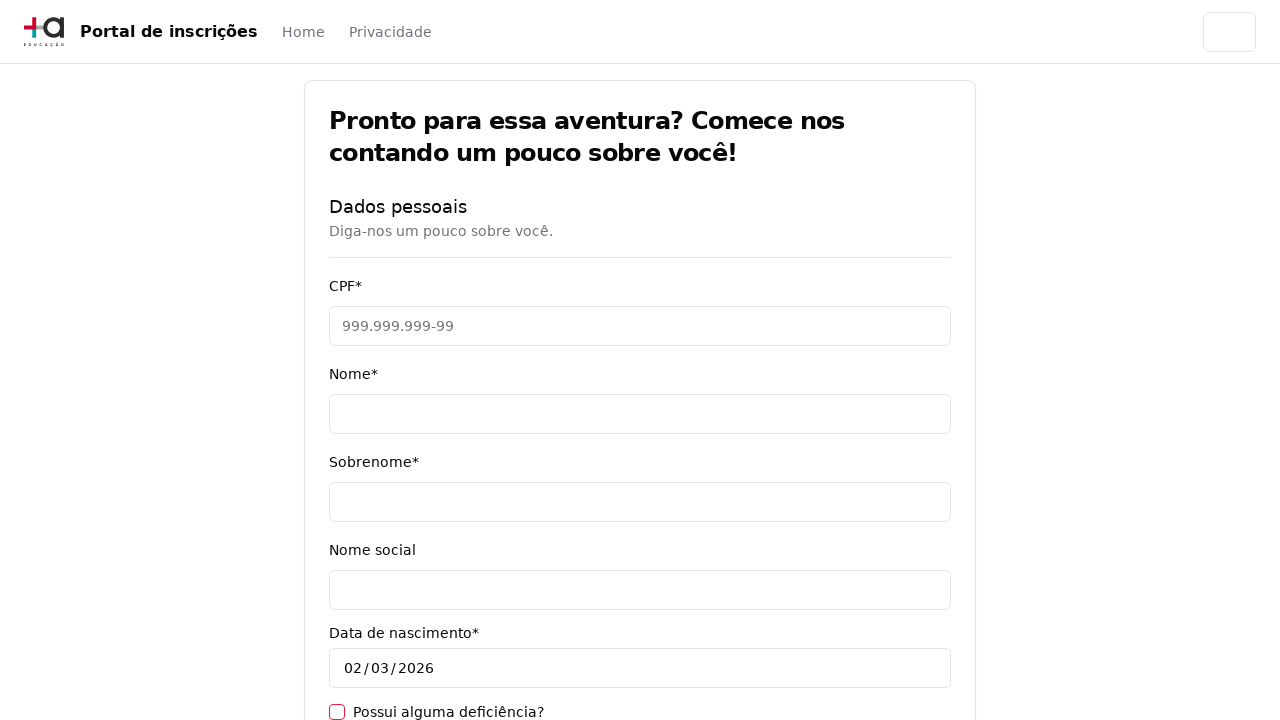

Filled CPF field with '11495607623' on [data-testid='cpf-input']
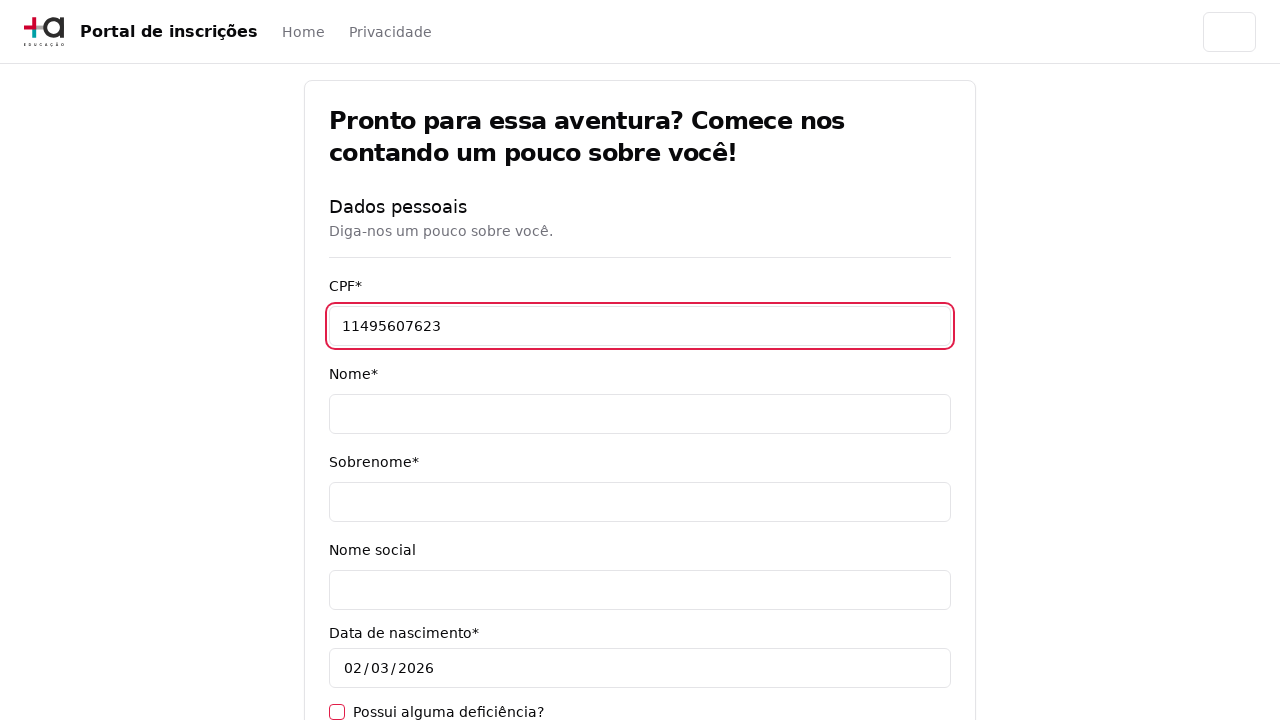

Filled name field with 'Jéssica' on [data-testid='name-input']
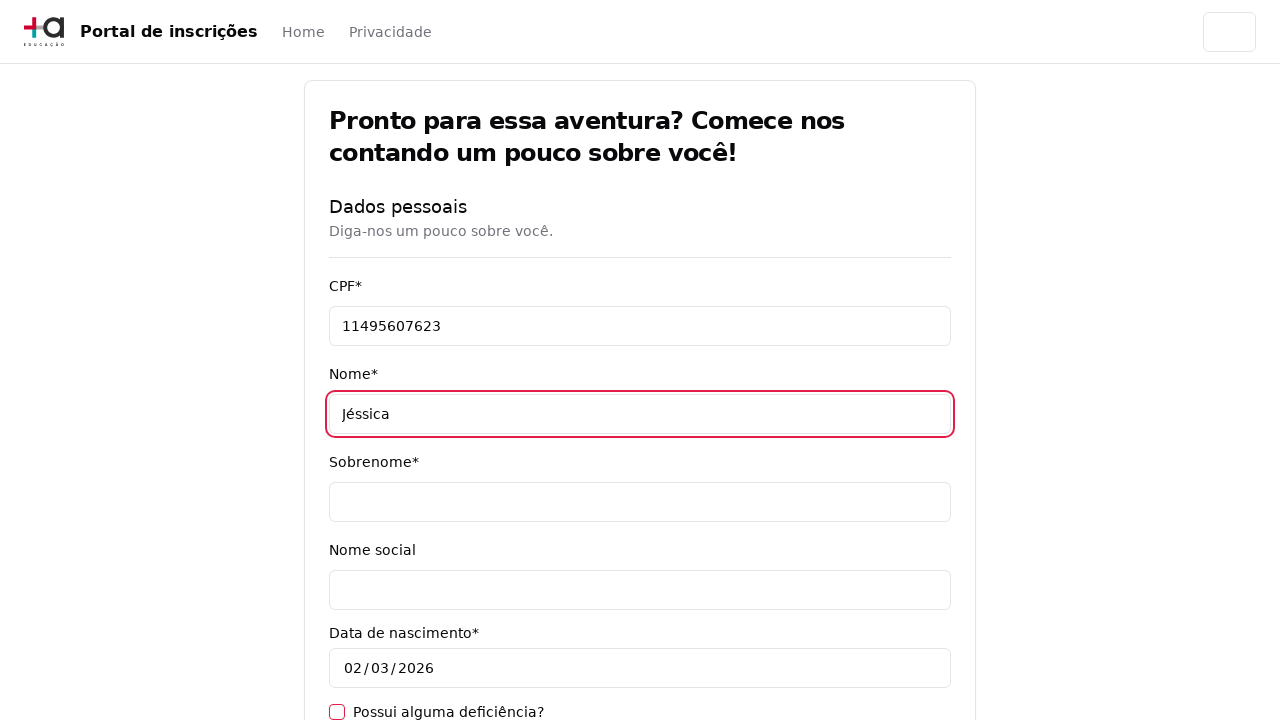

Filled surname field with 'Martins' on [data-testid='surname-input']
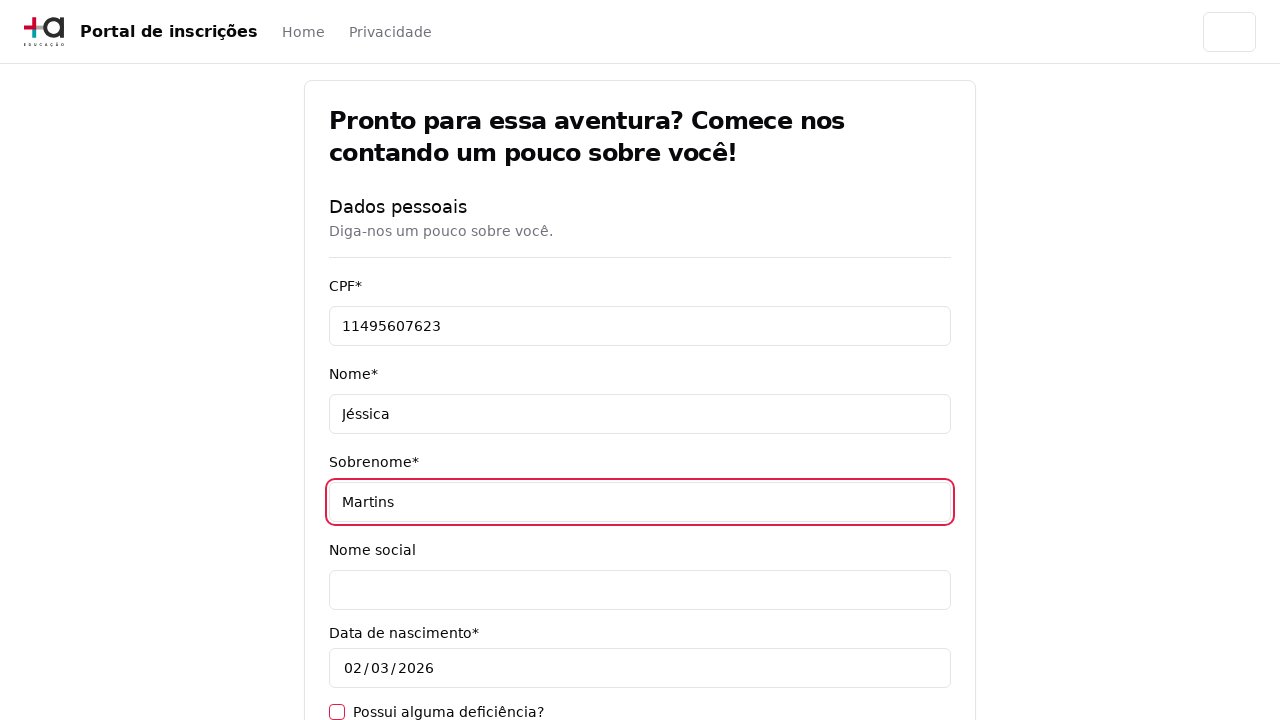

Left email field empty intentionally to trigger validation error on [data-testid='email-input']
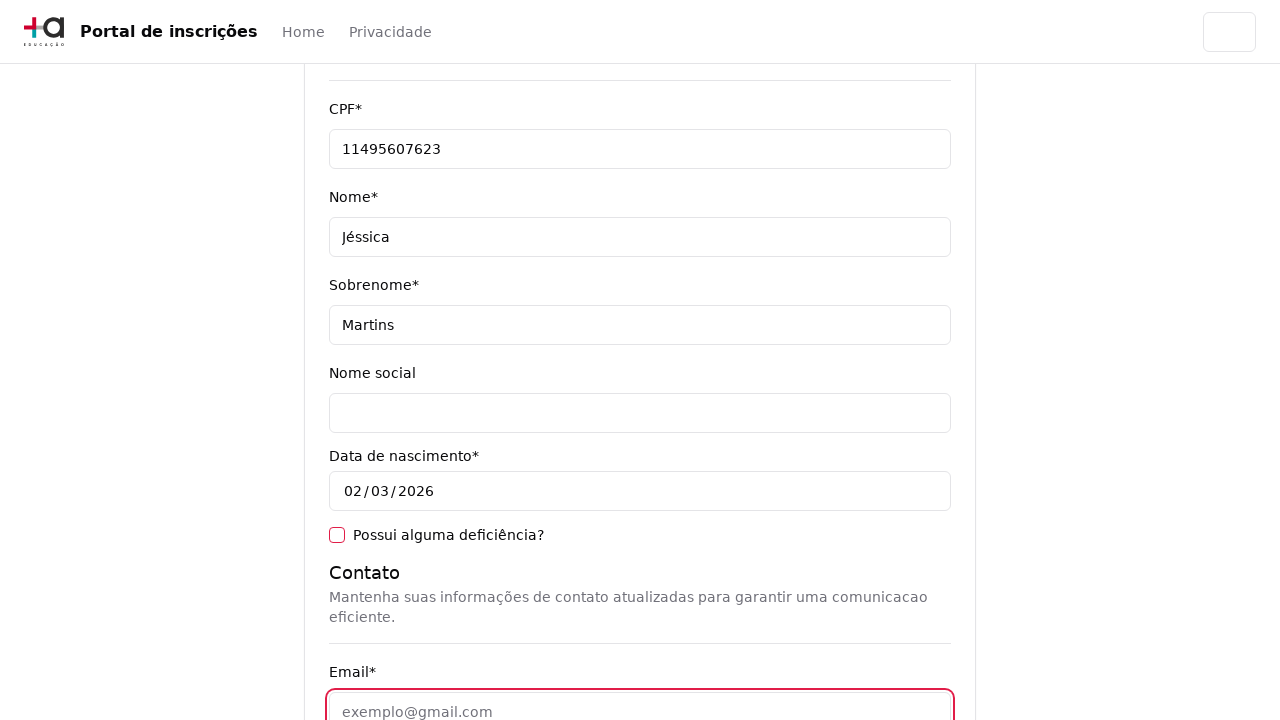

Filled cellphone field with '31975000000' on [data-testid='cellphone-input']
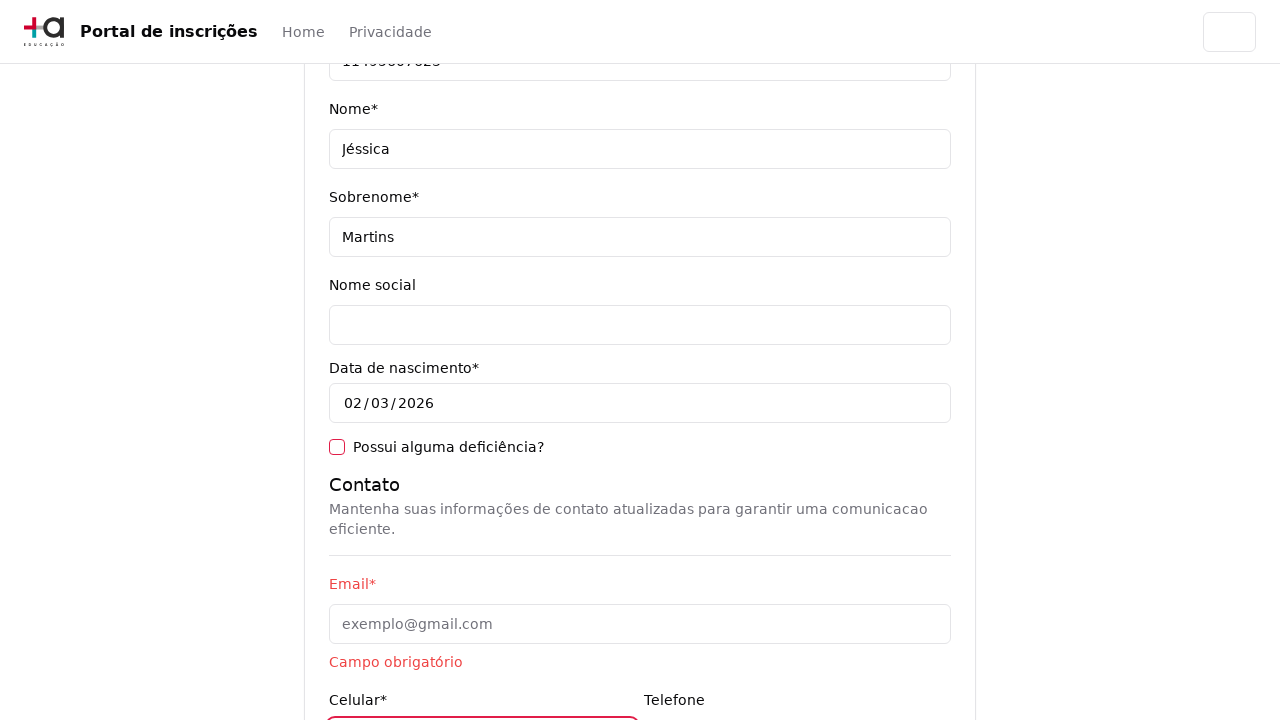

Filled phone field with '3132320032' on [data-testid='phone-input']
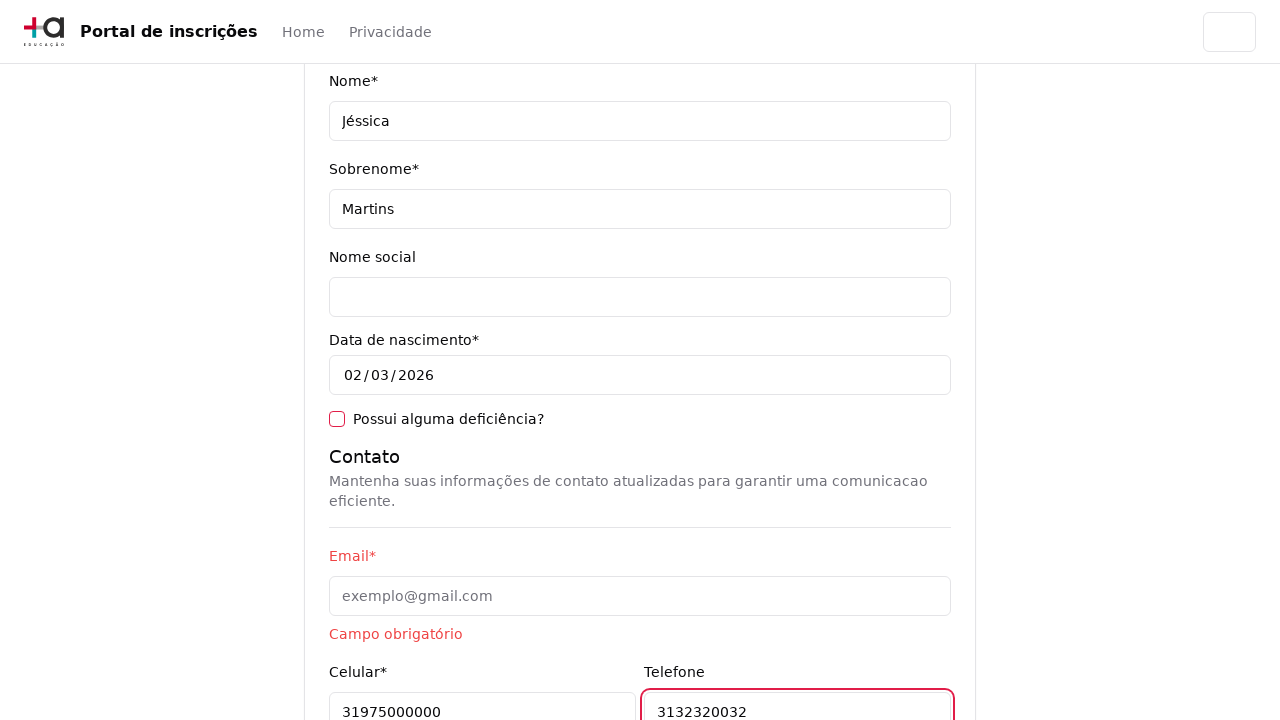

Filled CEP field with '30330000' on [data-testid='cep-input']
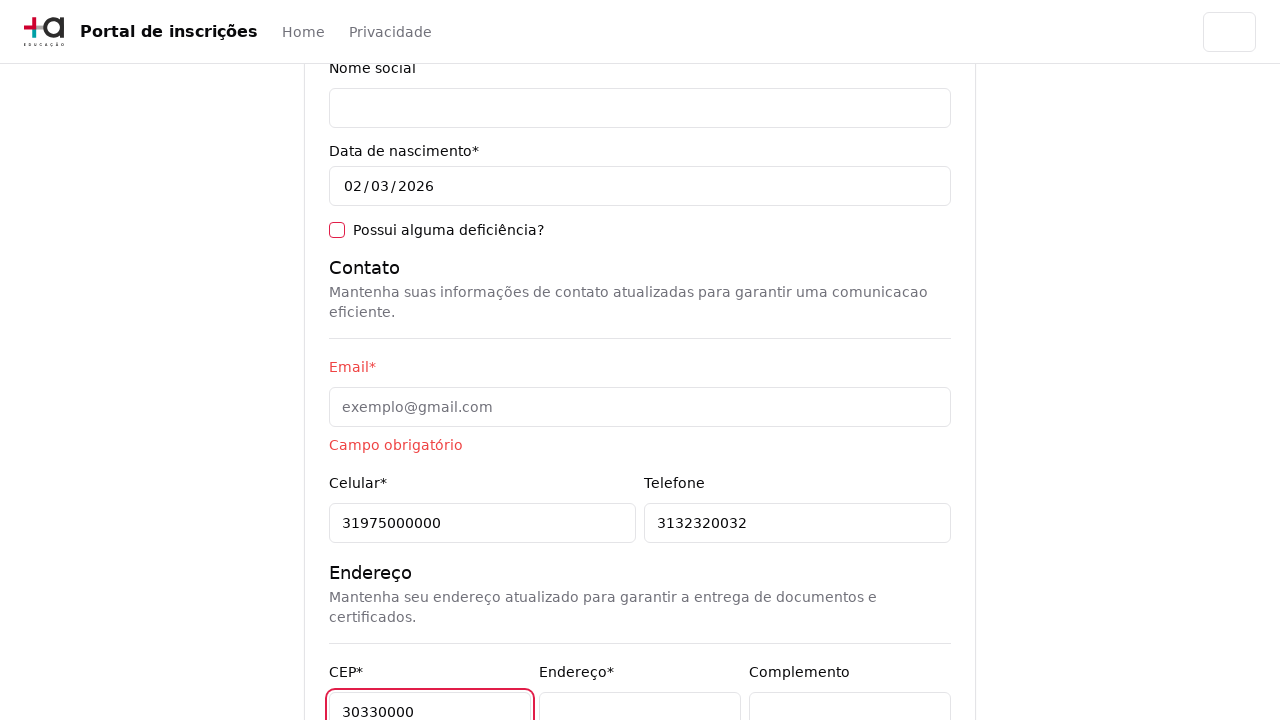

Filled address field with 'Rua A' on [data-testid='address-input']
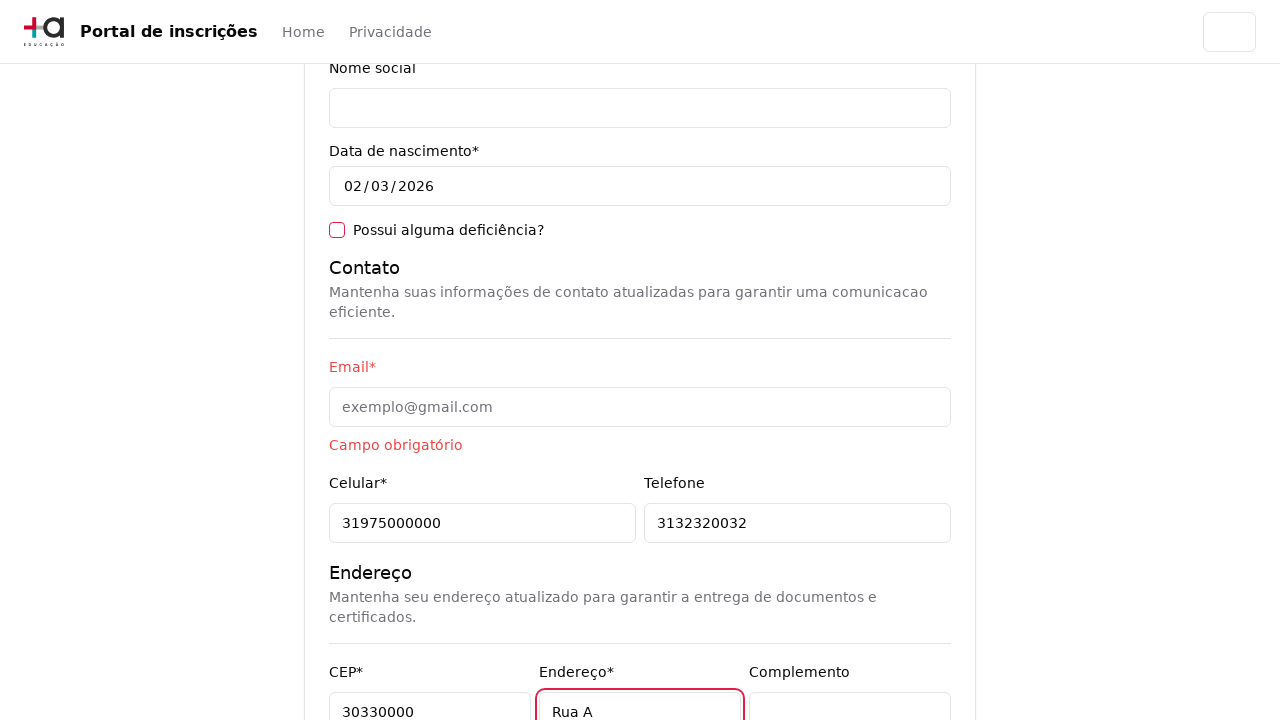

Filled neighborhood field with 'São Pedro' on [data-testid='neighborhood-input']
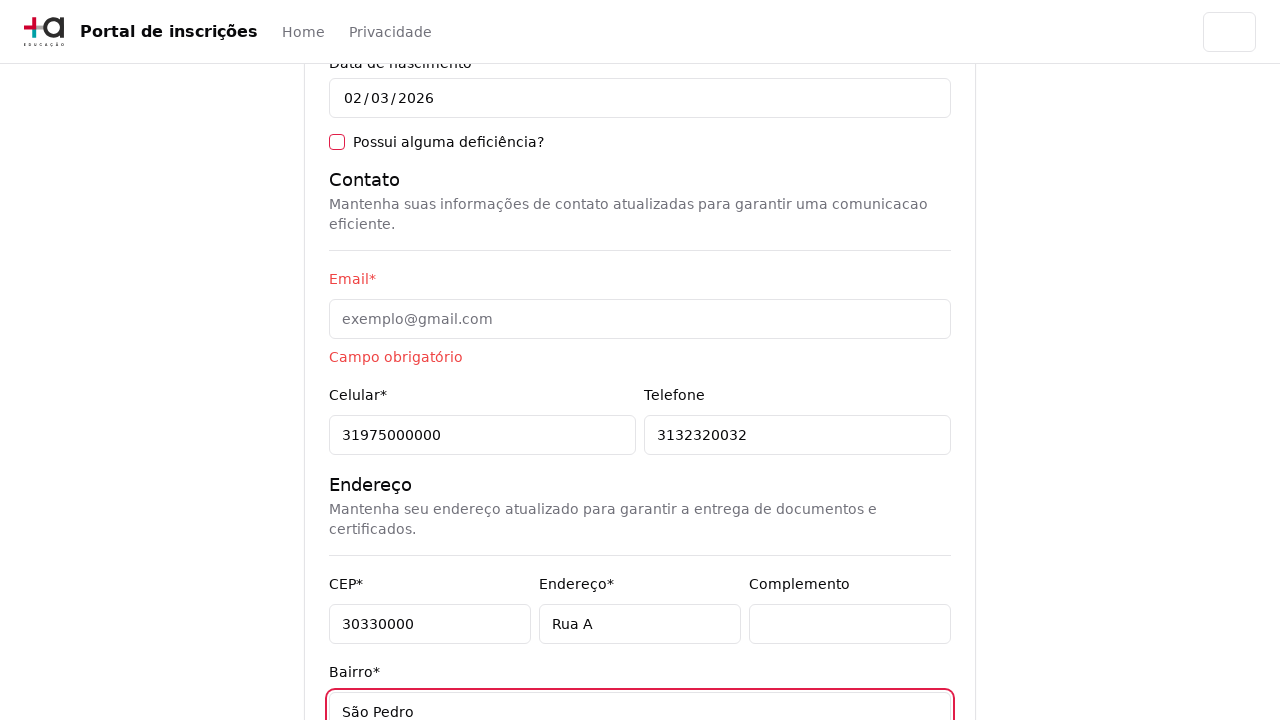

Filled city field with 'Belo Horizonte' on [data-testid='city-input']
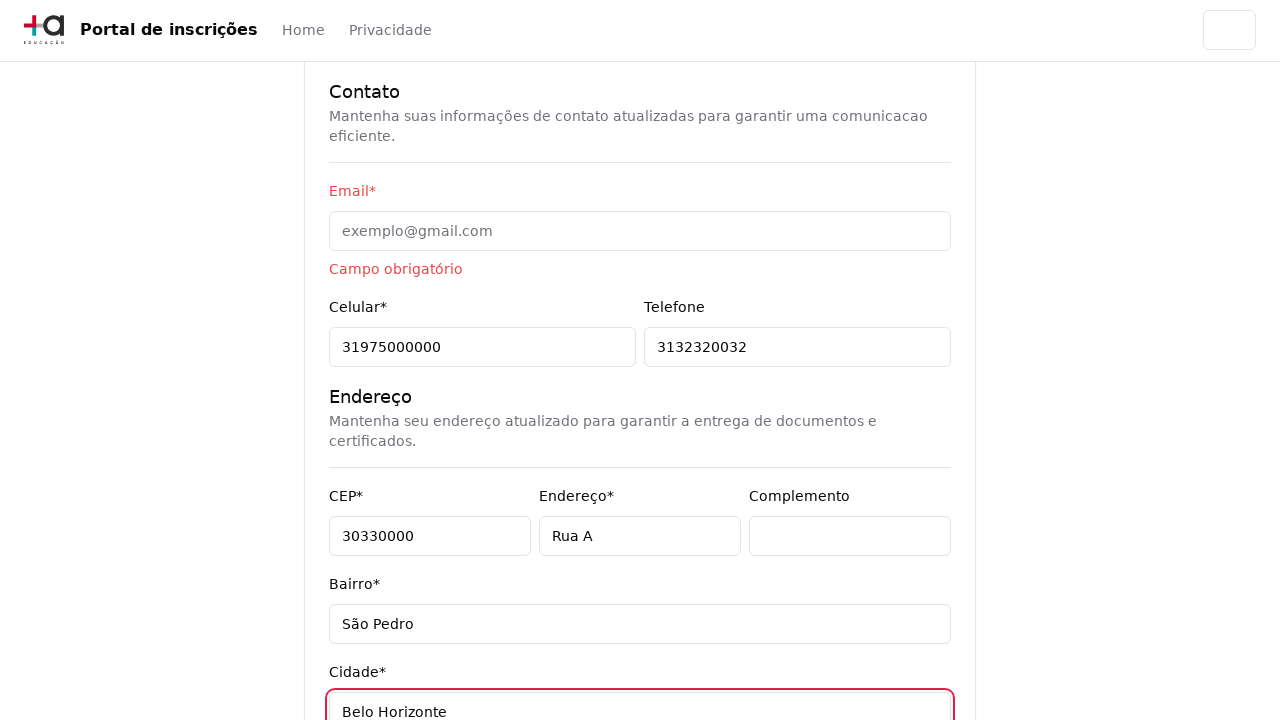

Filled state field with 'Minas Gerais' on [data-testid='state-input']
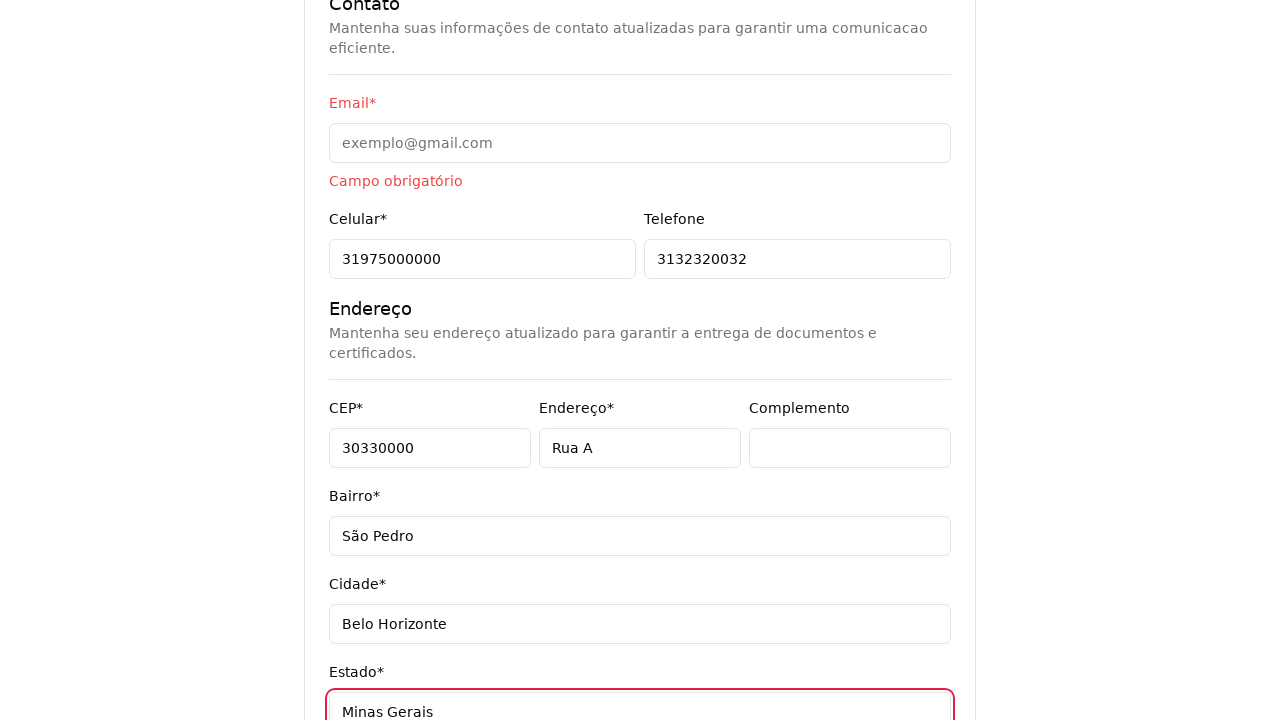

Filled country field with 'Brasil' on [data-testid='country-input']
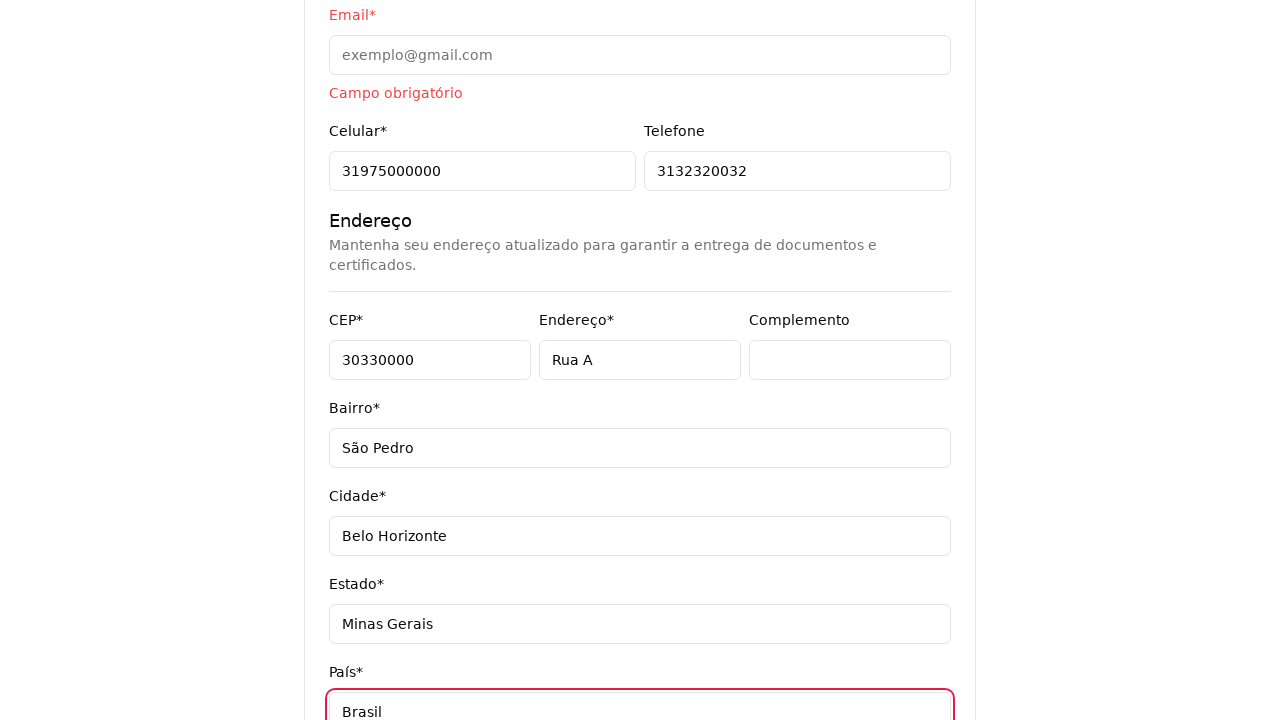

Clicked next button to advance with incomplete email field at (906, 587) on [data-testid='next-button']
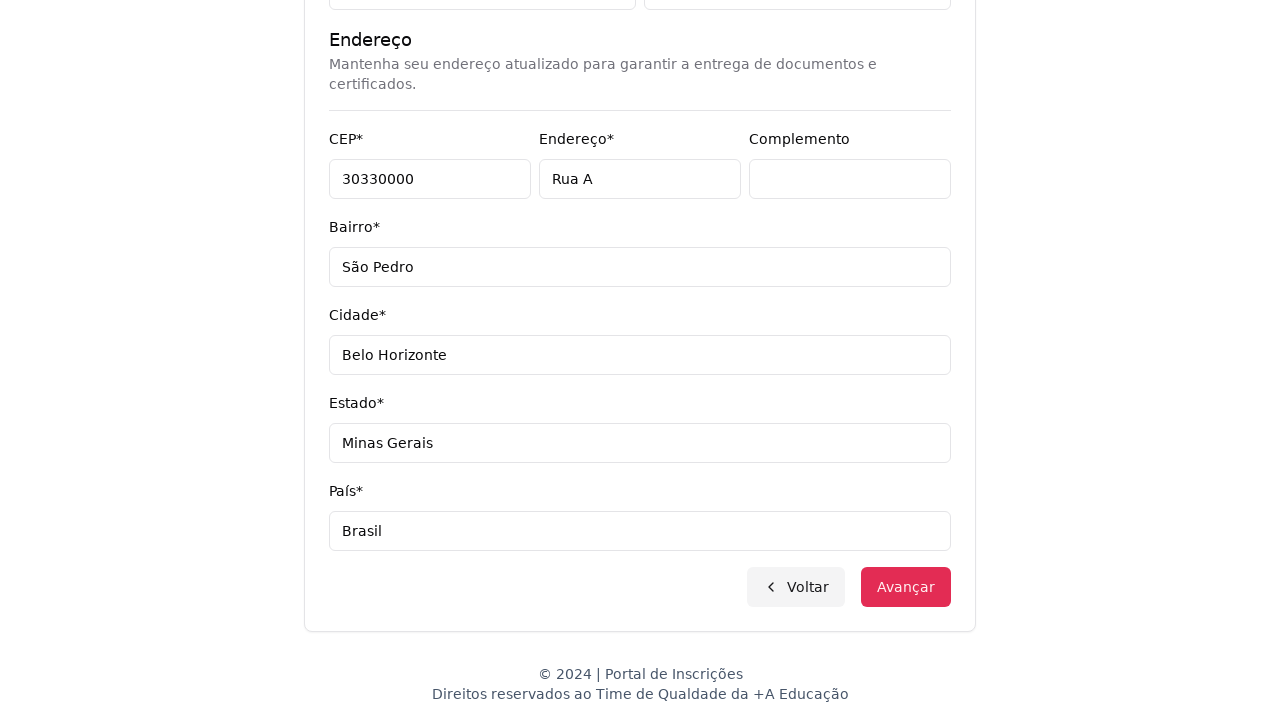

Verified 'Campo obrigatório' (required field) error message appeared
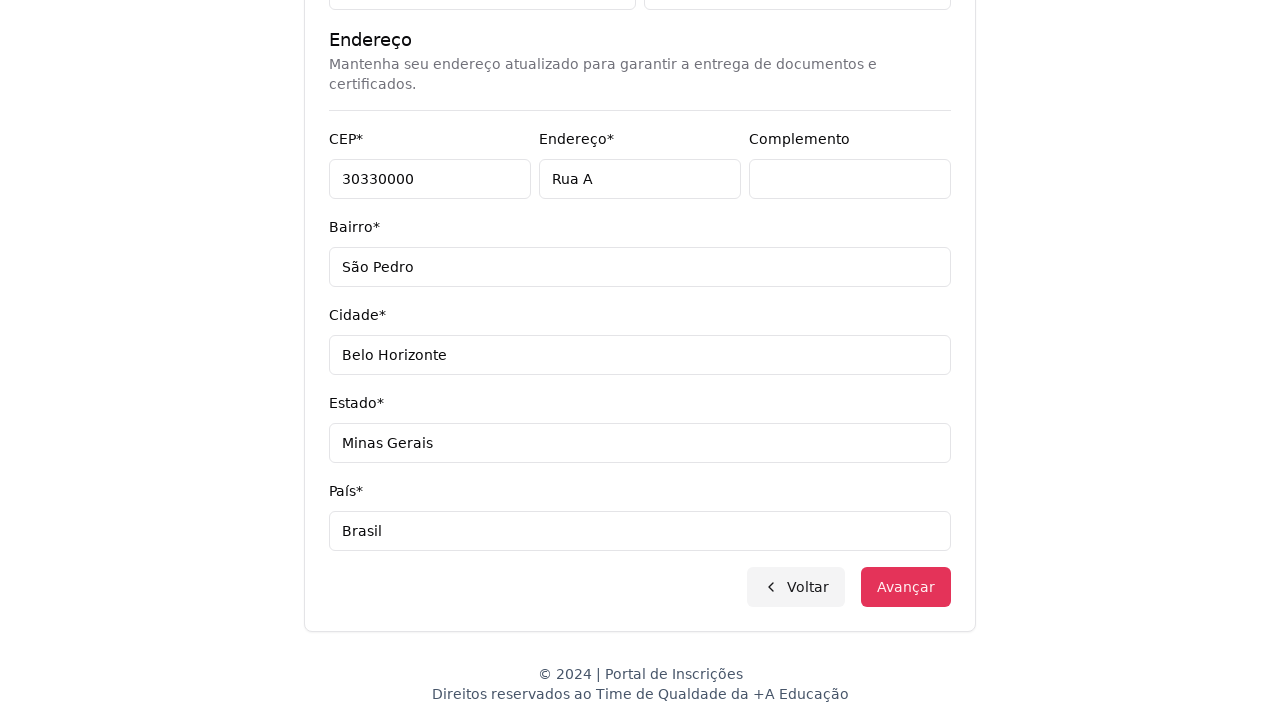

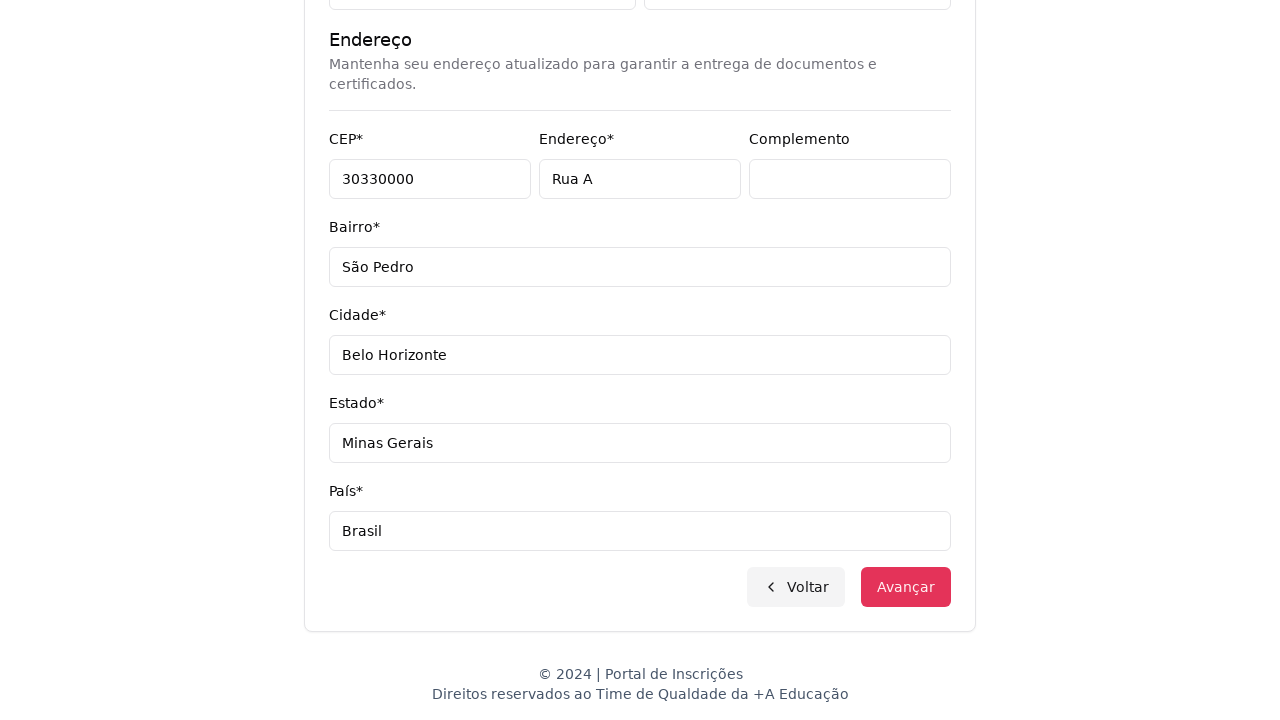